Tests window switching functionality by clicking a link that opens a new window, extracting text from the new window, and then using that text to fill a form field in the original window

Starting URL: https://rahulshettyacademy.com/loginpagePractise/

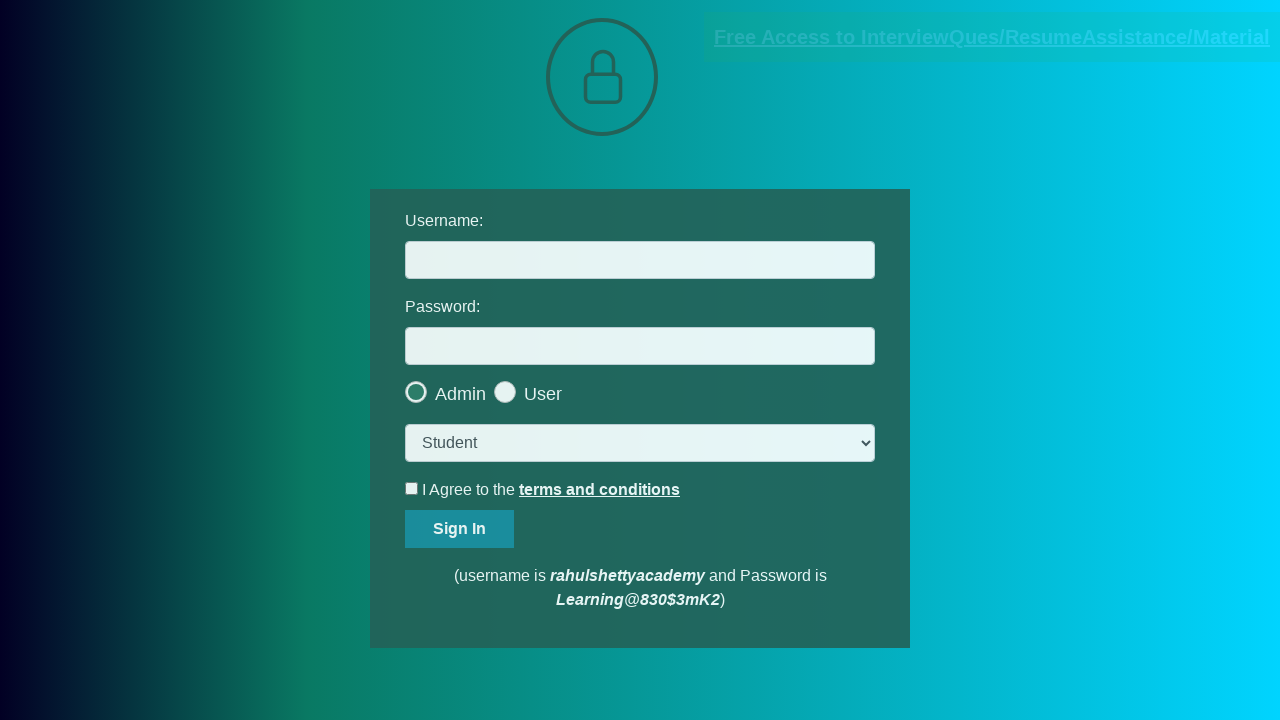

Clicked link that opens new window at (992, 37) on a.blinkingText
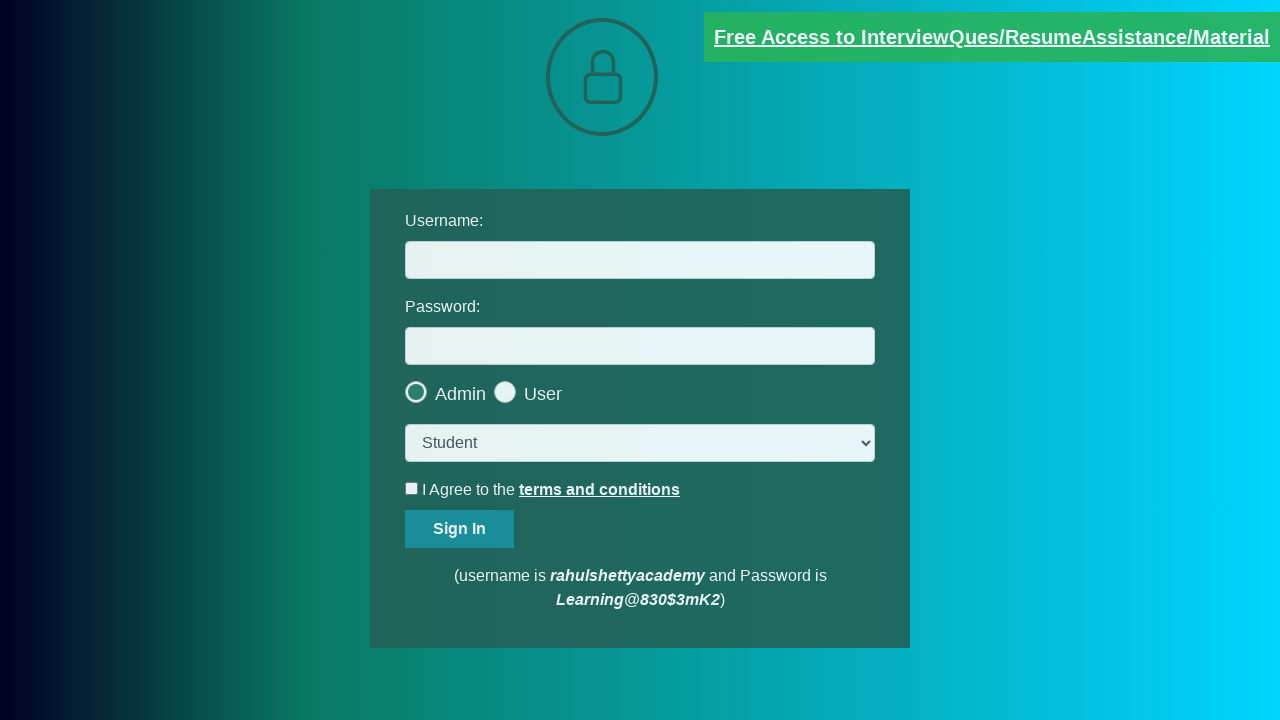

New window opened and captured
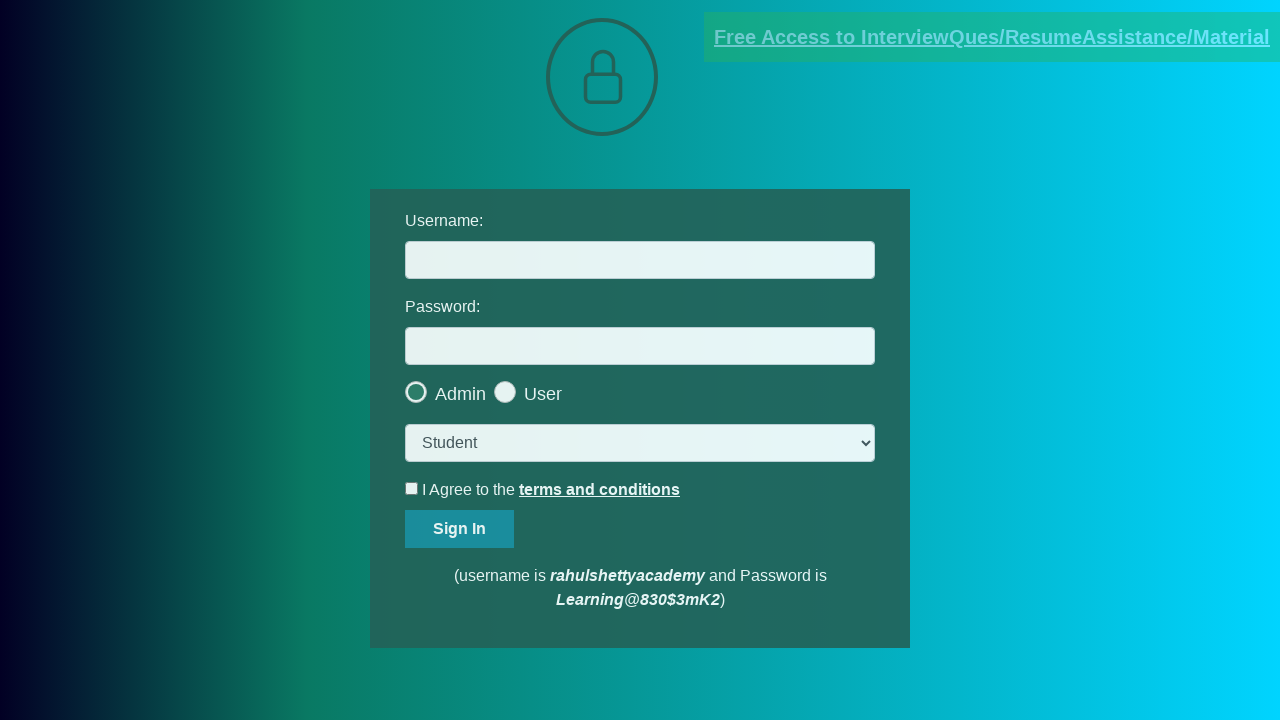

Extracted paragraph text from new window
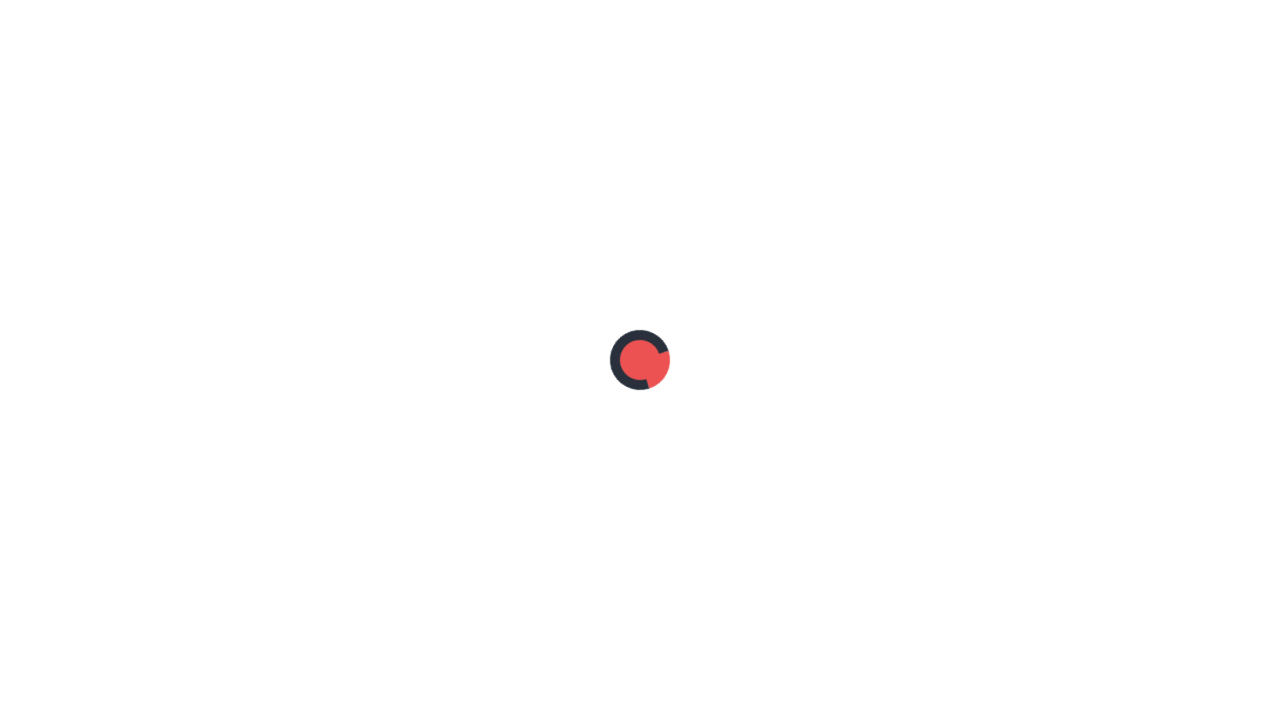

Parsed email ID from paragraph text: mentor@rahulshettyacademy.com
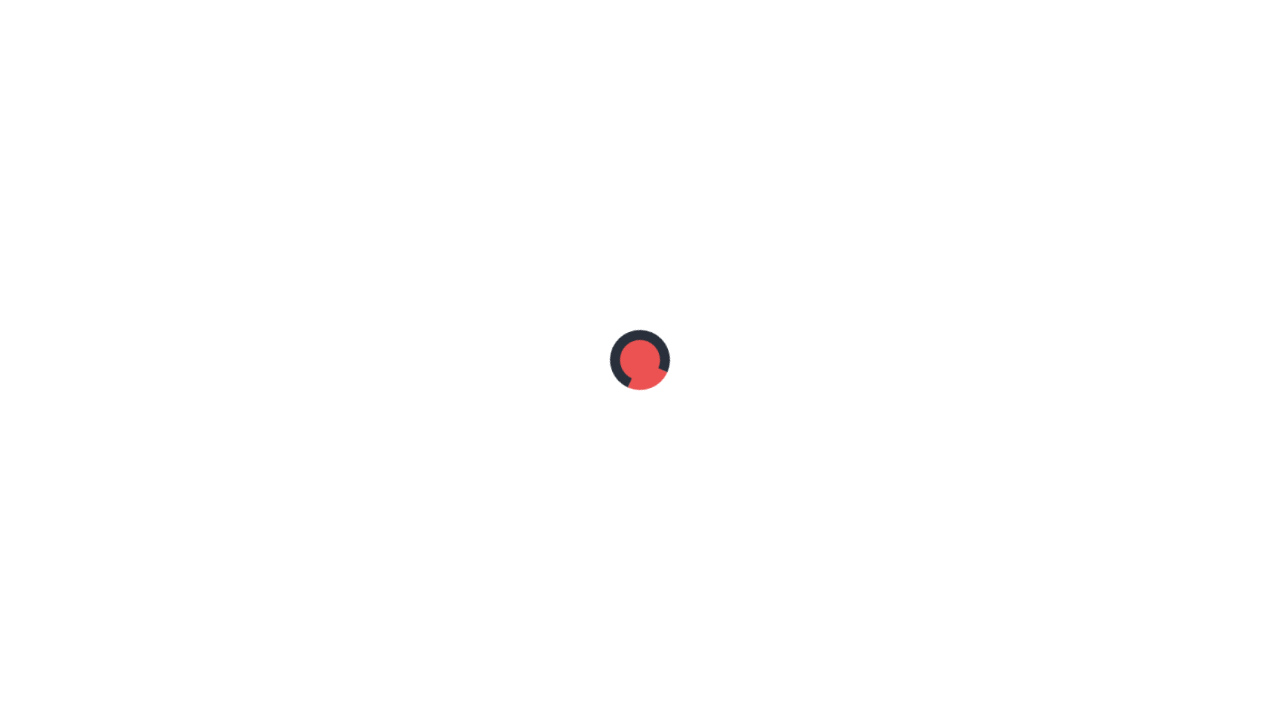

Closed the new window
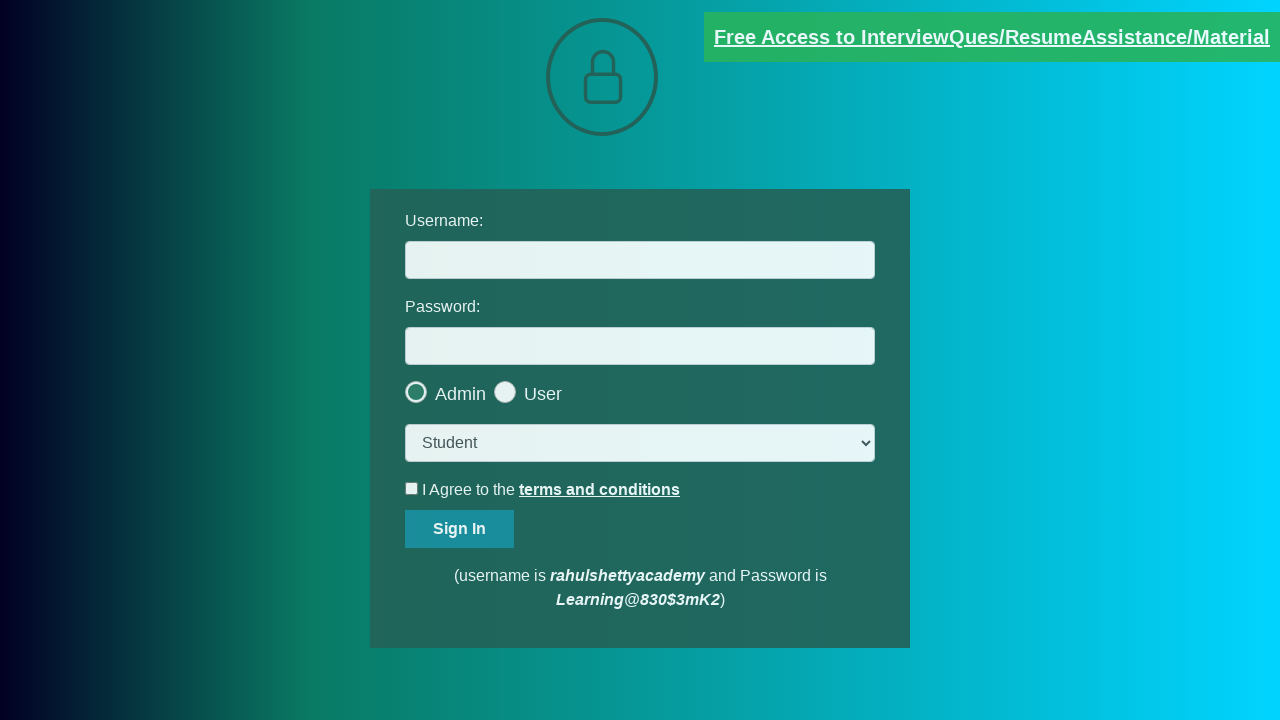

Filled username field with extracted email: mentor@rahulshettyacademy.com on #username
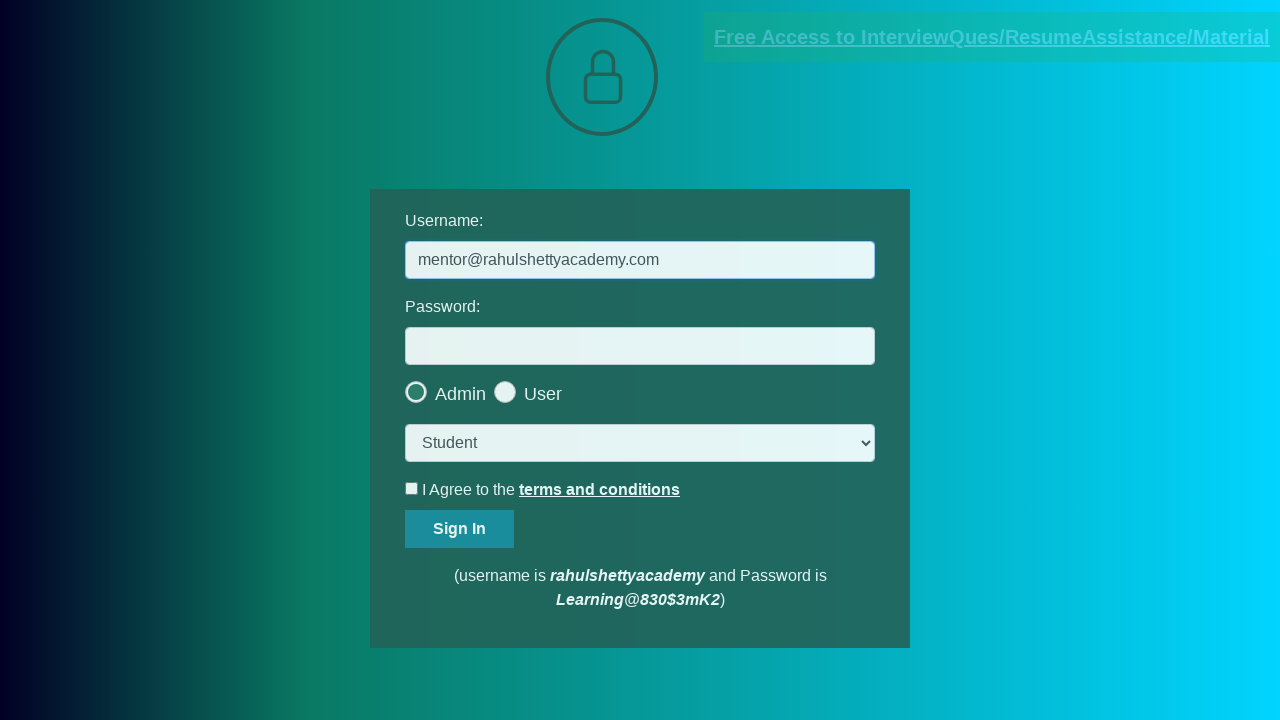

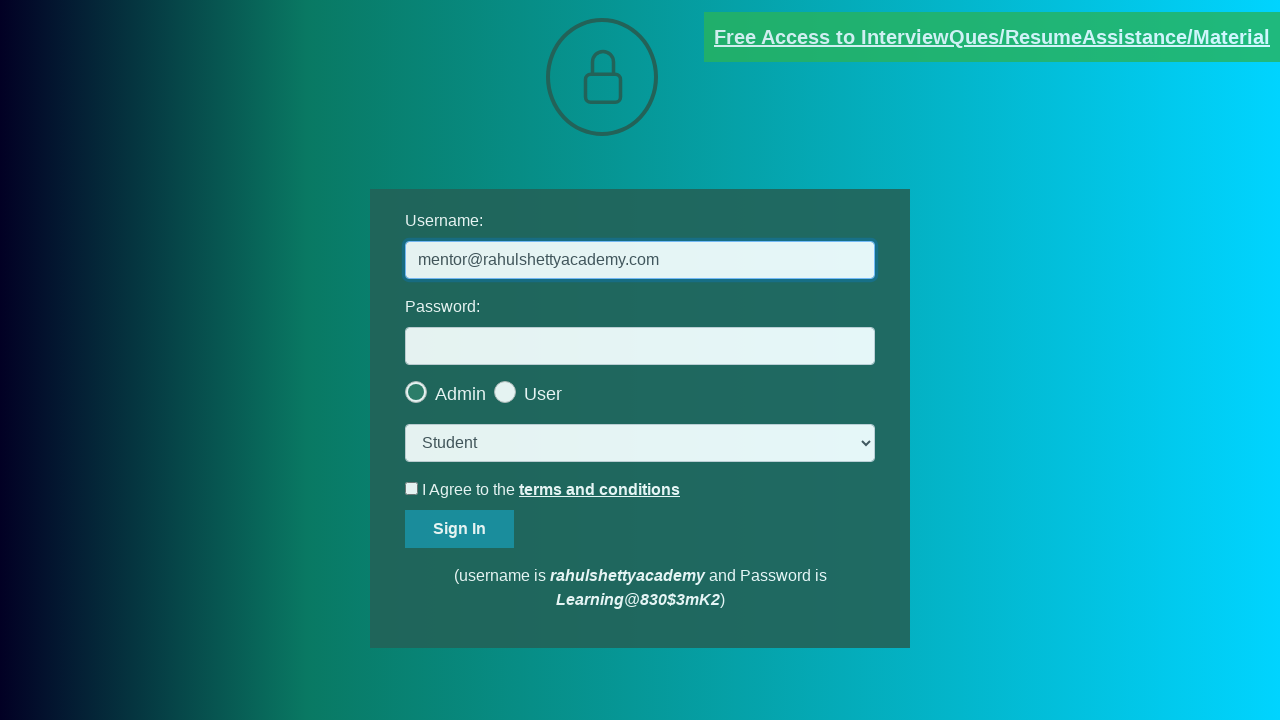